Tests multiple window handling by clicking a link that opens a new window, then iterating through all open windows and switching to each one.

Starting URL: https://practice.expandtesting.com/windows

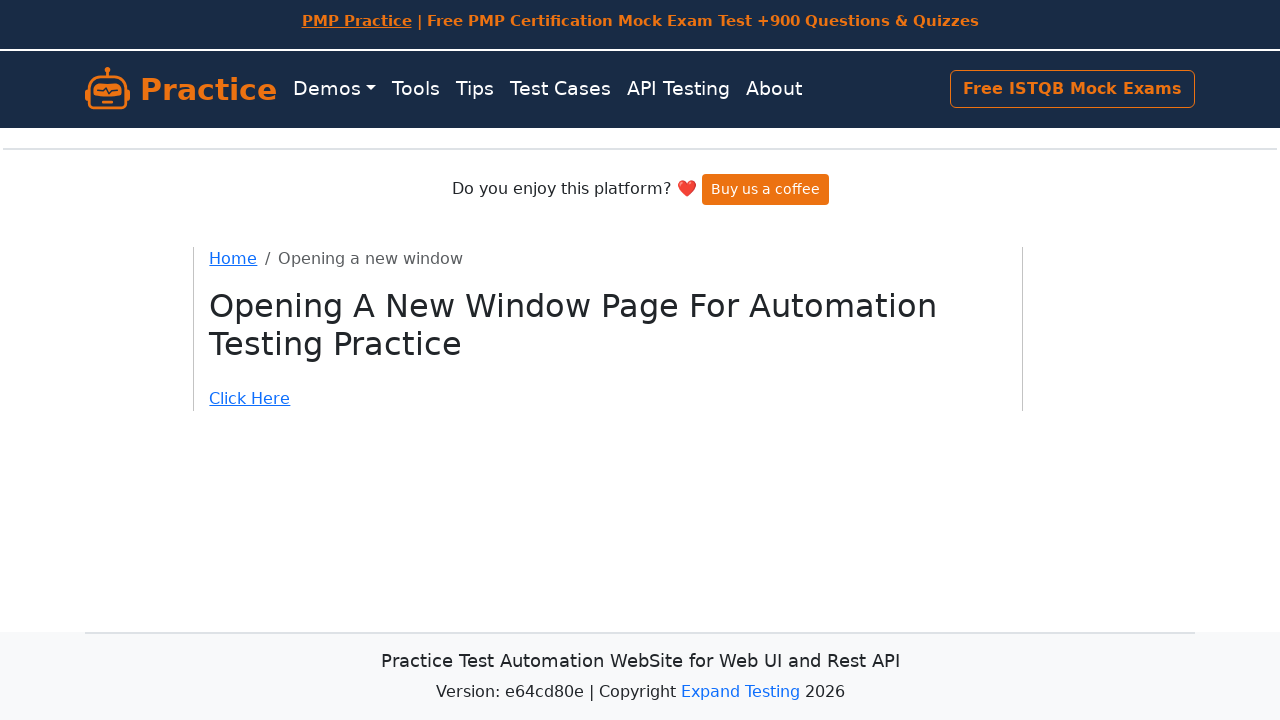

Stored original page reference
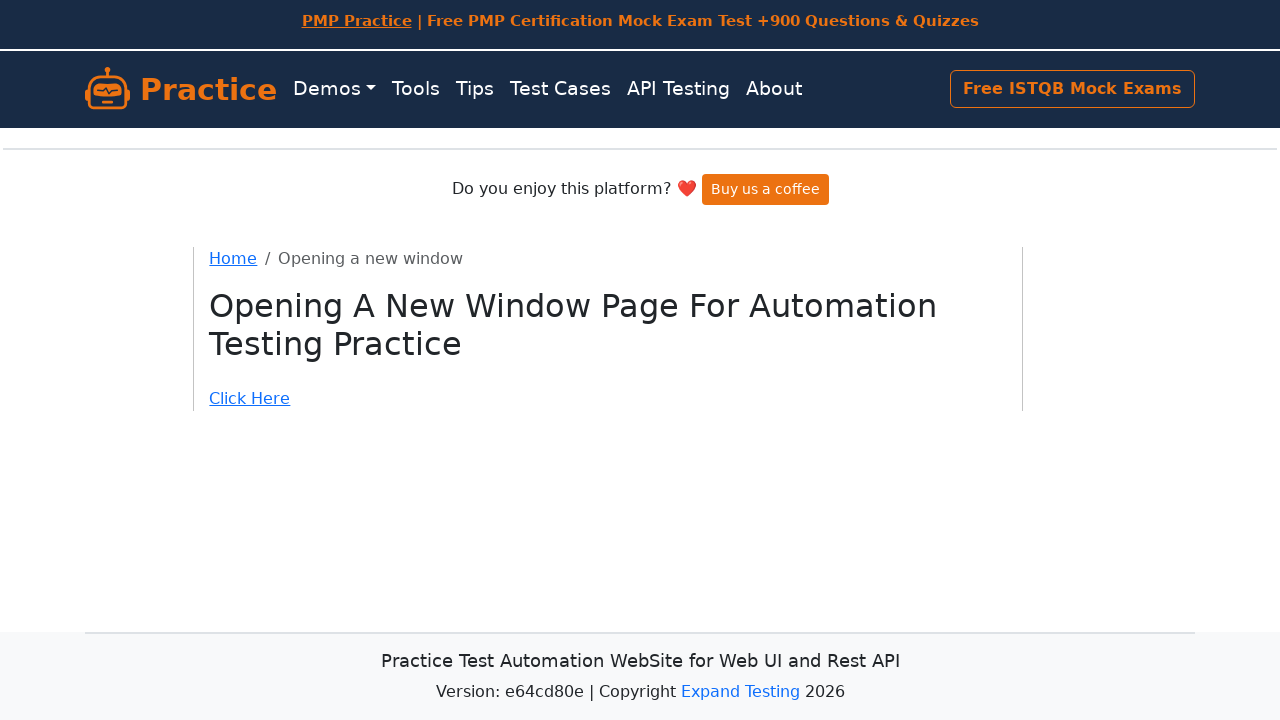

Clicked link that opens a new window at (608, 399) on xpath=//div[@class='page-layout']/div/div/a
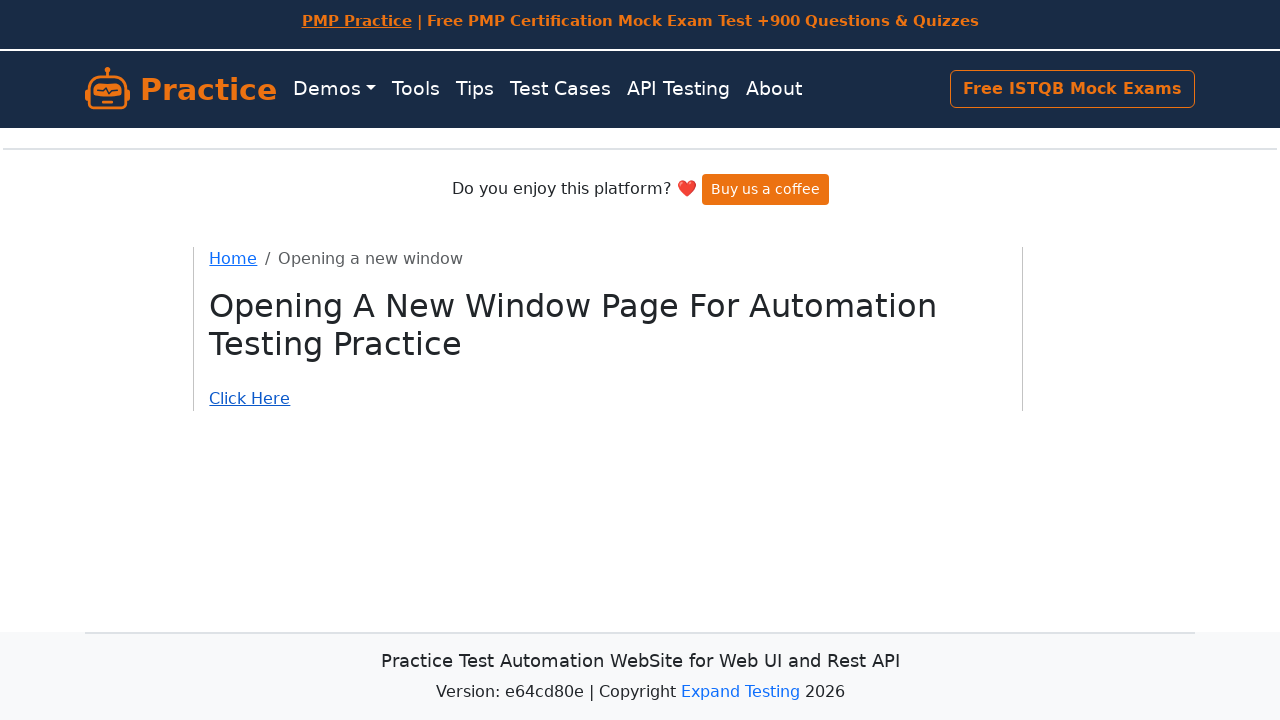

Retrieved new window/page object
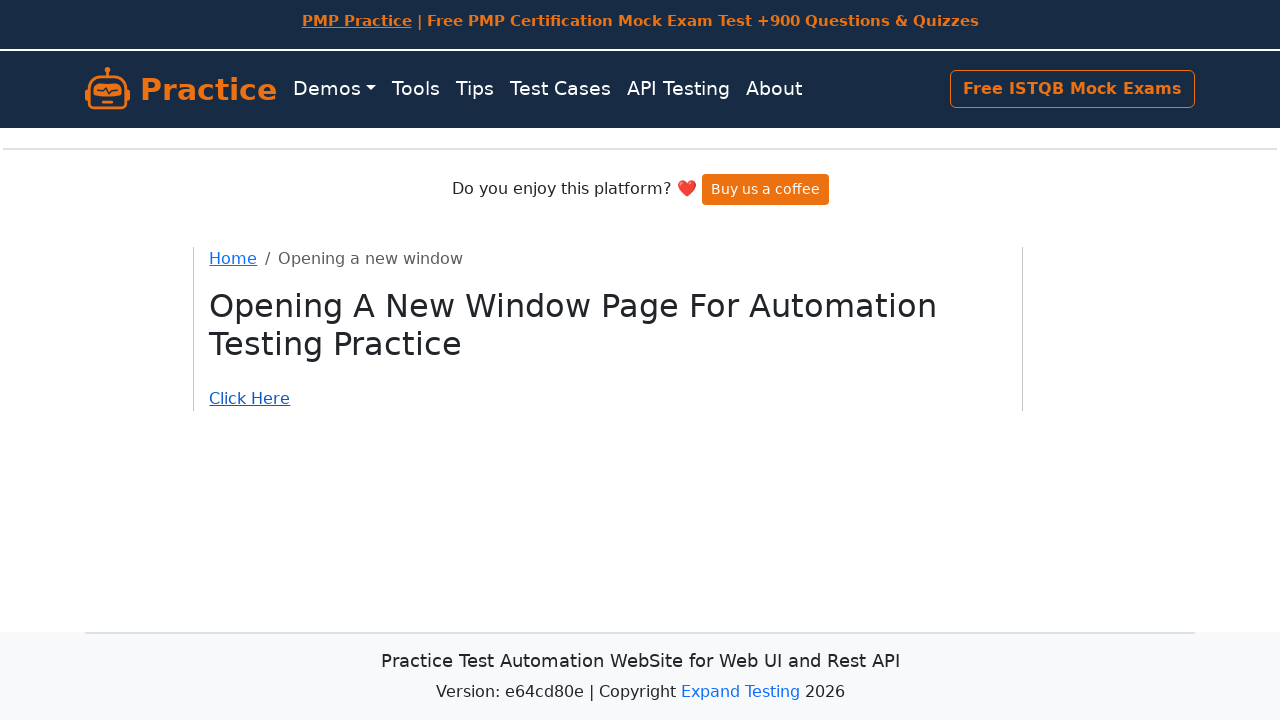

New window loaded completely
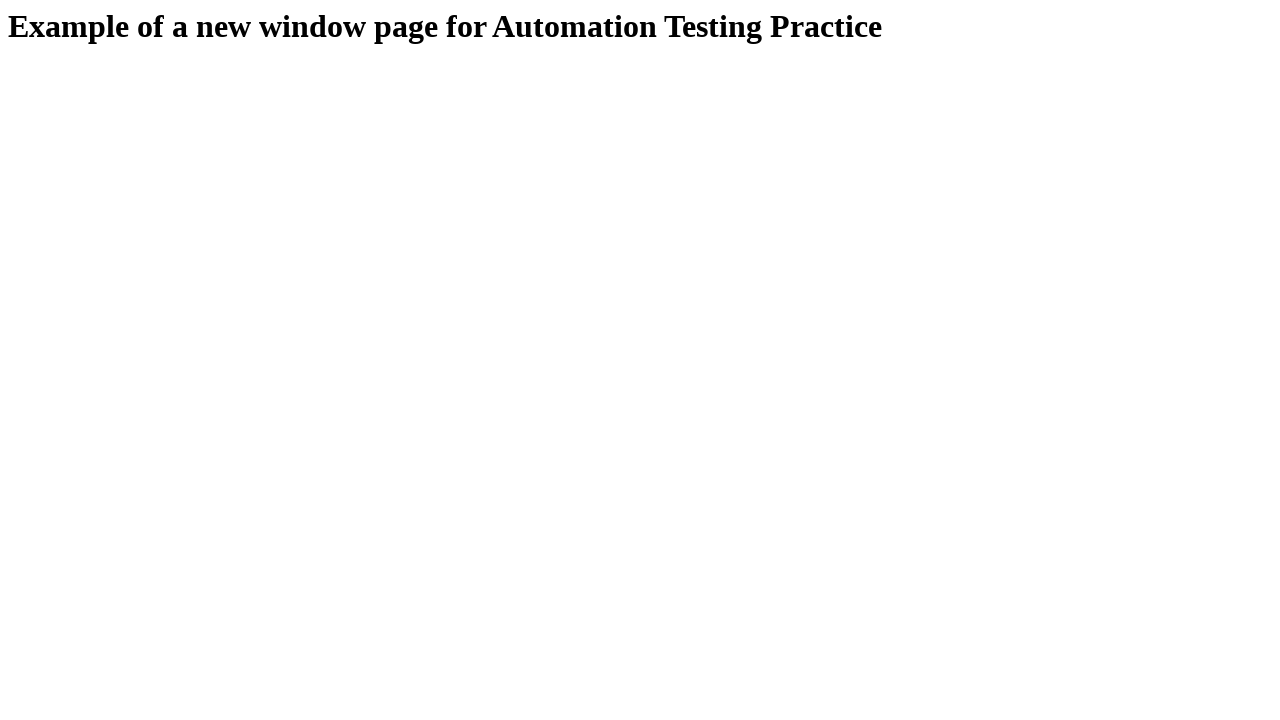

Switched to window 1
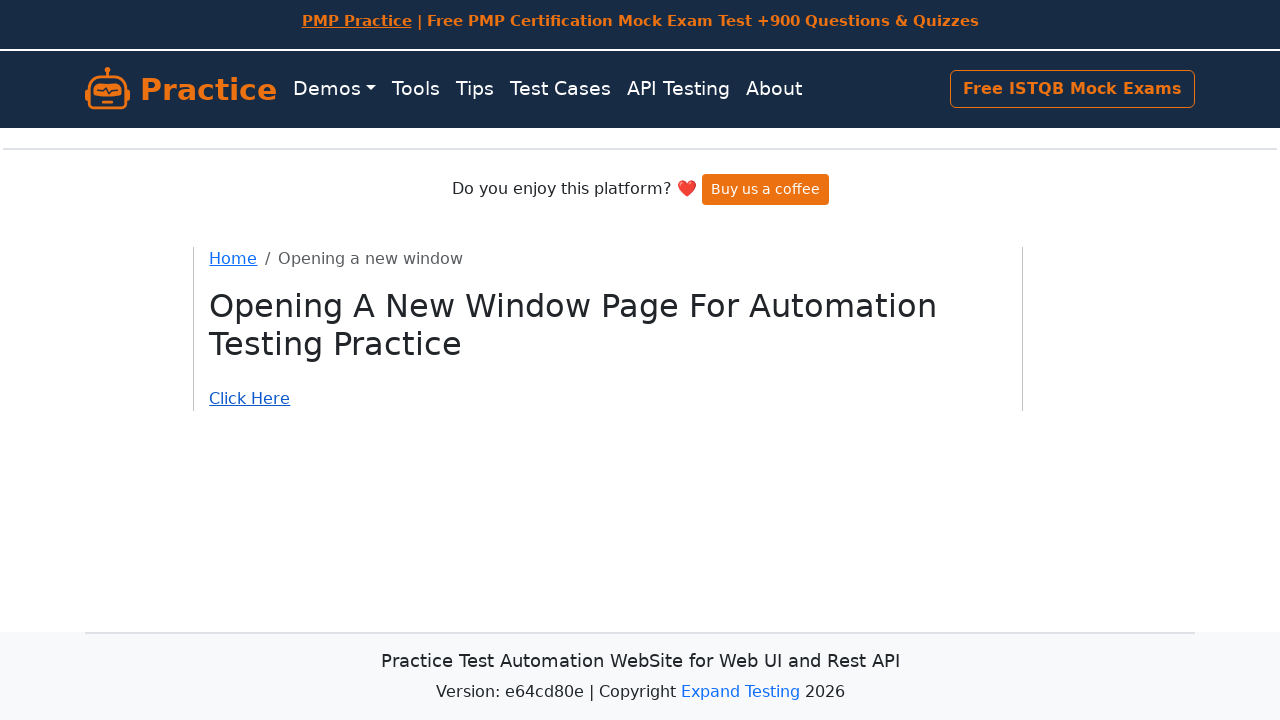

Window 1 Title: Windows page for Automation Testing Practice
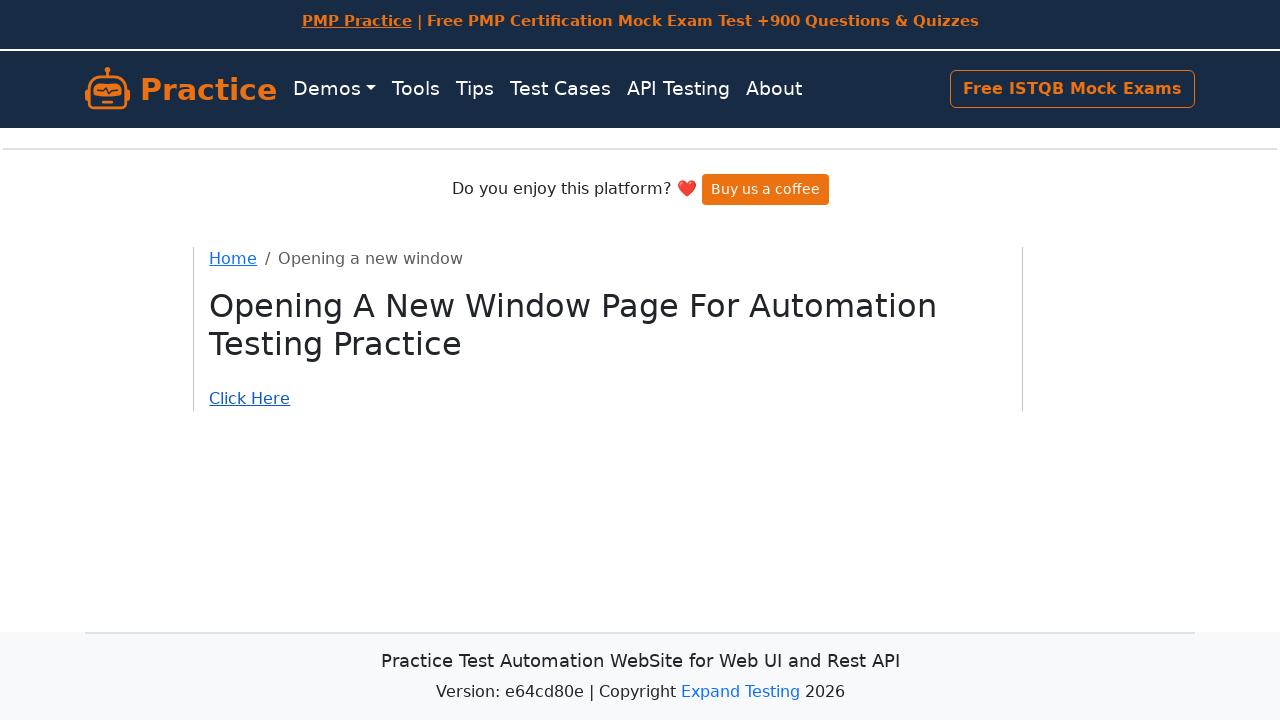

Switched to window 2
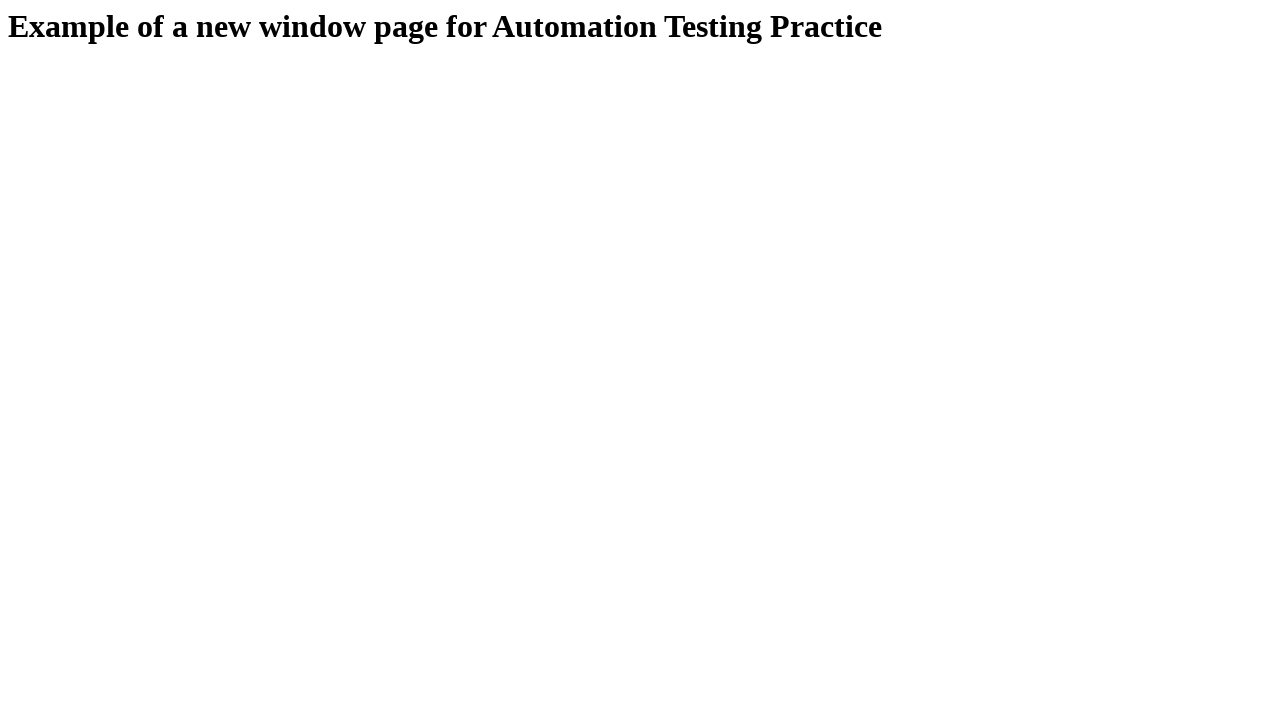

Window 2 Title: Example of a new window
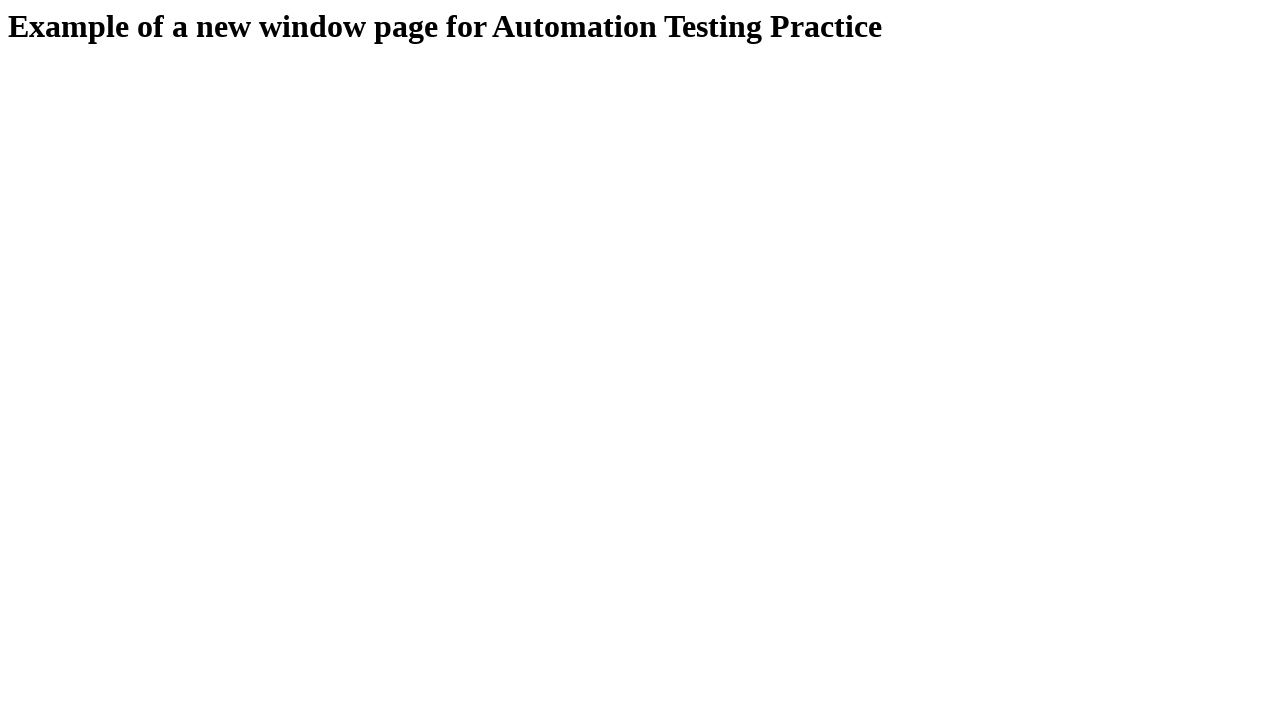

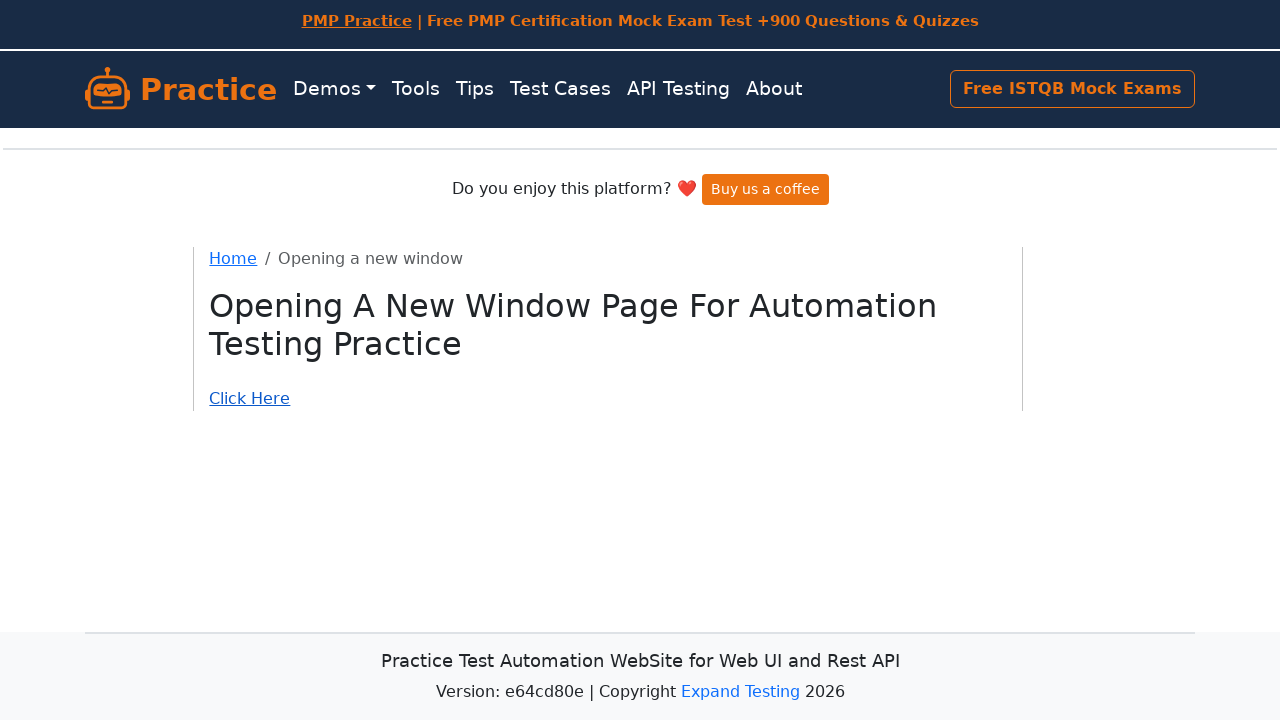